Navigates to SpiceJet airline website and verifies the page loads successfully by checking the page title

Starting URL: https://www.spicejet.com/

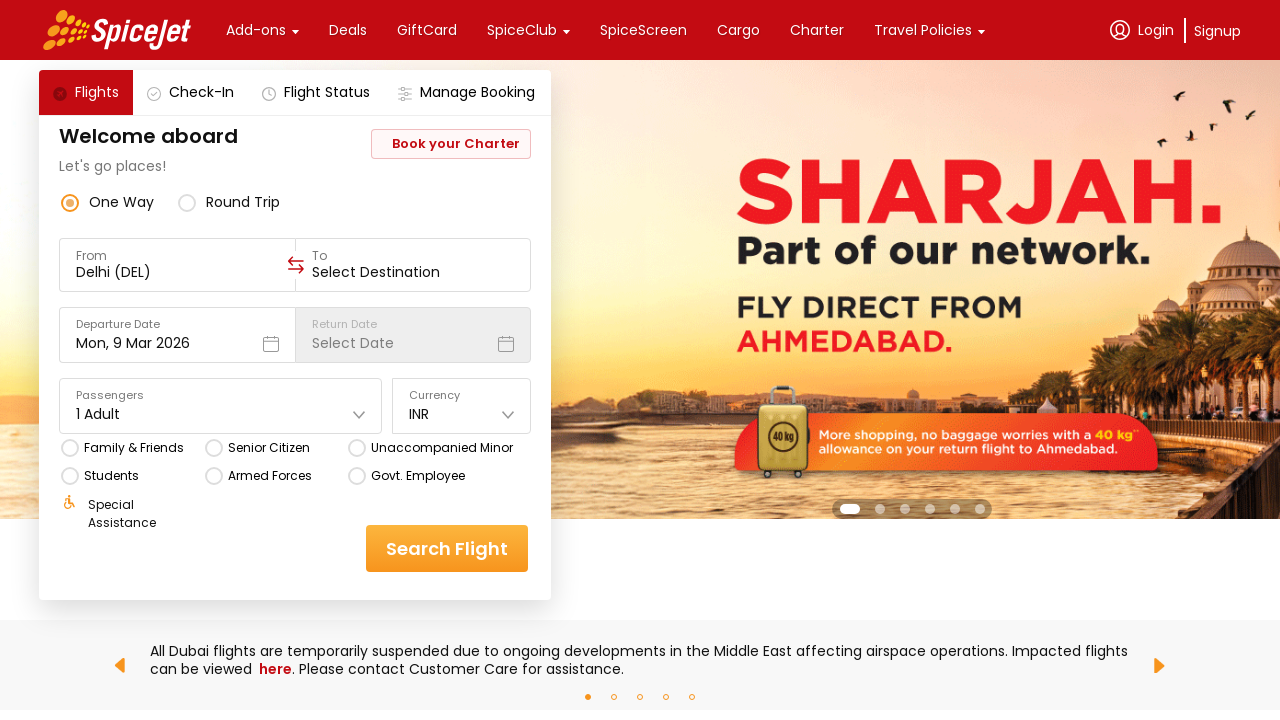

Waited for page to reach networkidle state
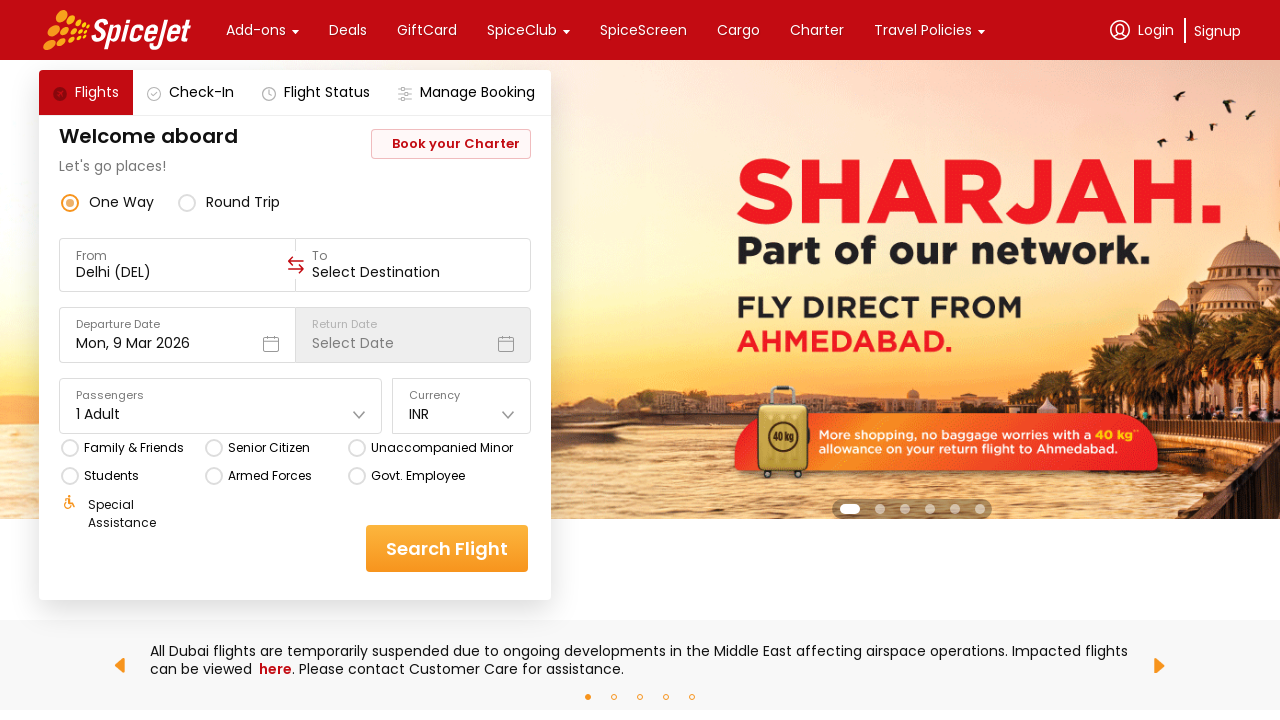

Retrieved page title: SpiceJet - Flight Booking for Domestic and International, Cheap Air Tickets
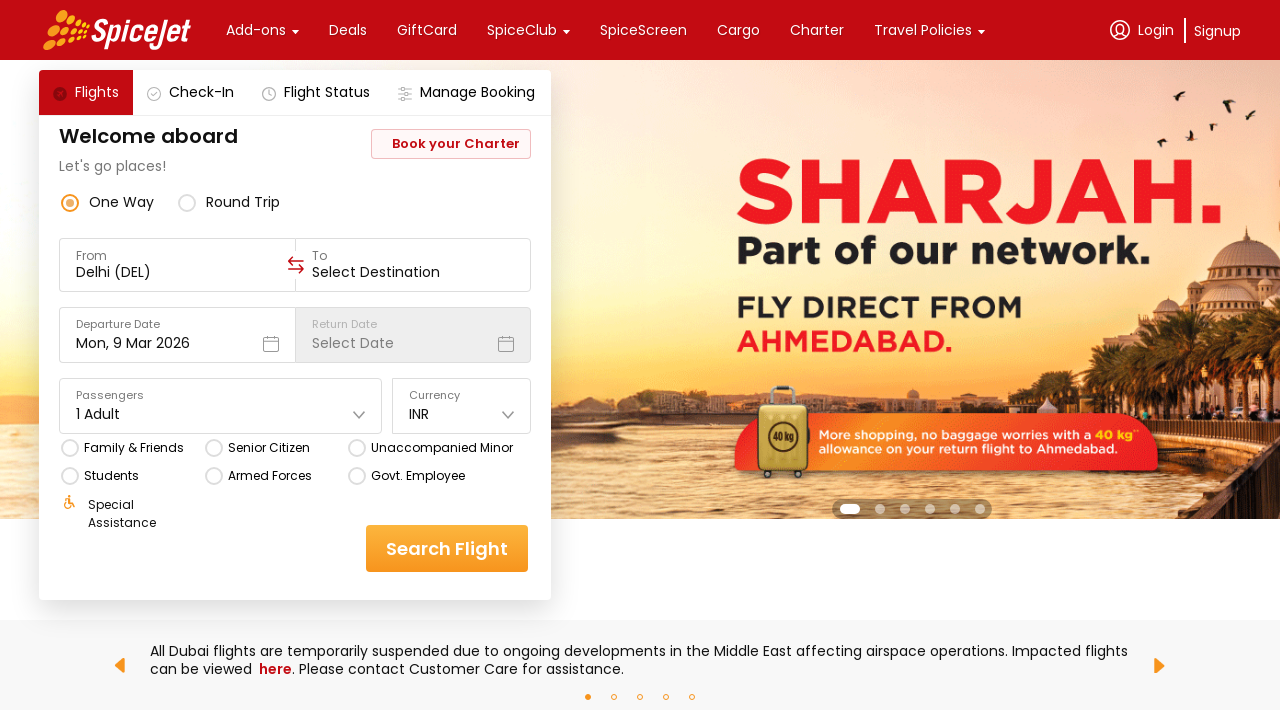

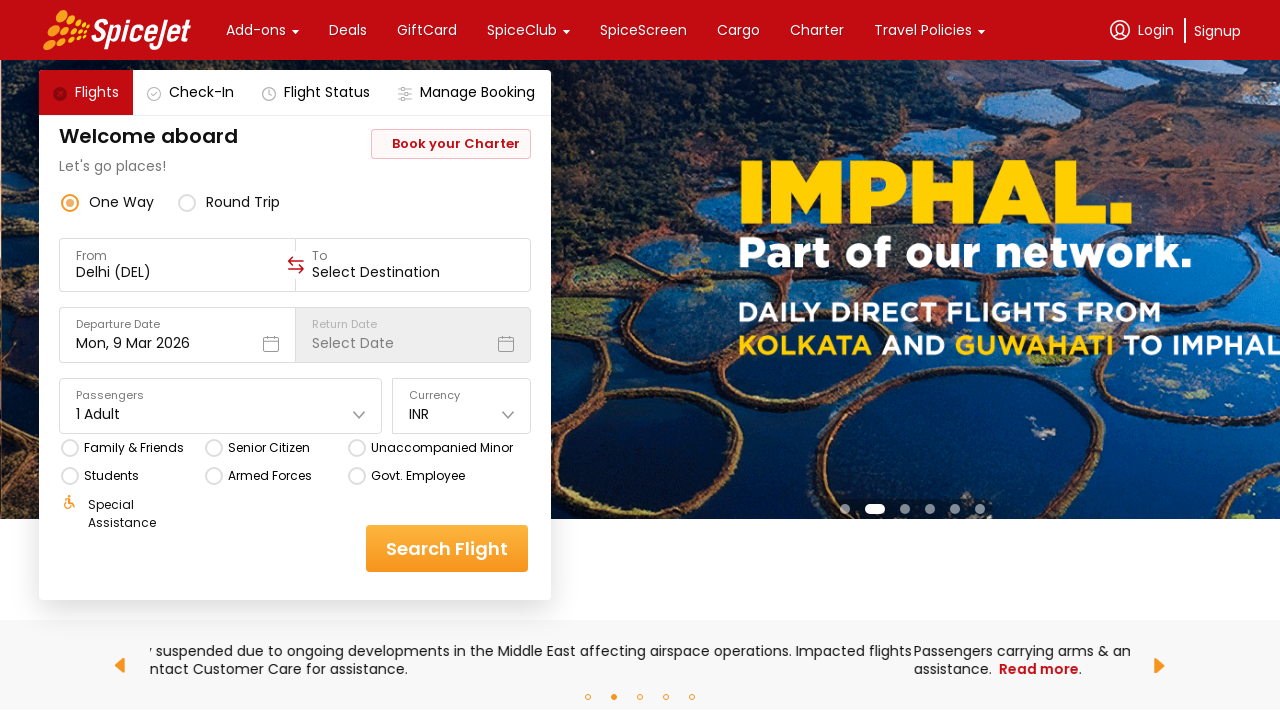